Tests browser window handling by clicking "Forgot Password?" link which opens a new window, then switches between parent and child windows to verify window management functionality.

Starting URL: https://shop.rediff.com/login#login

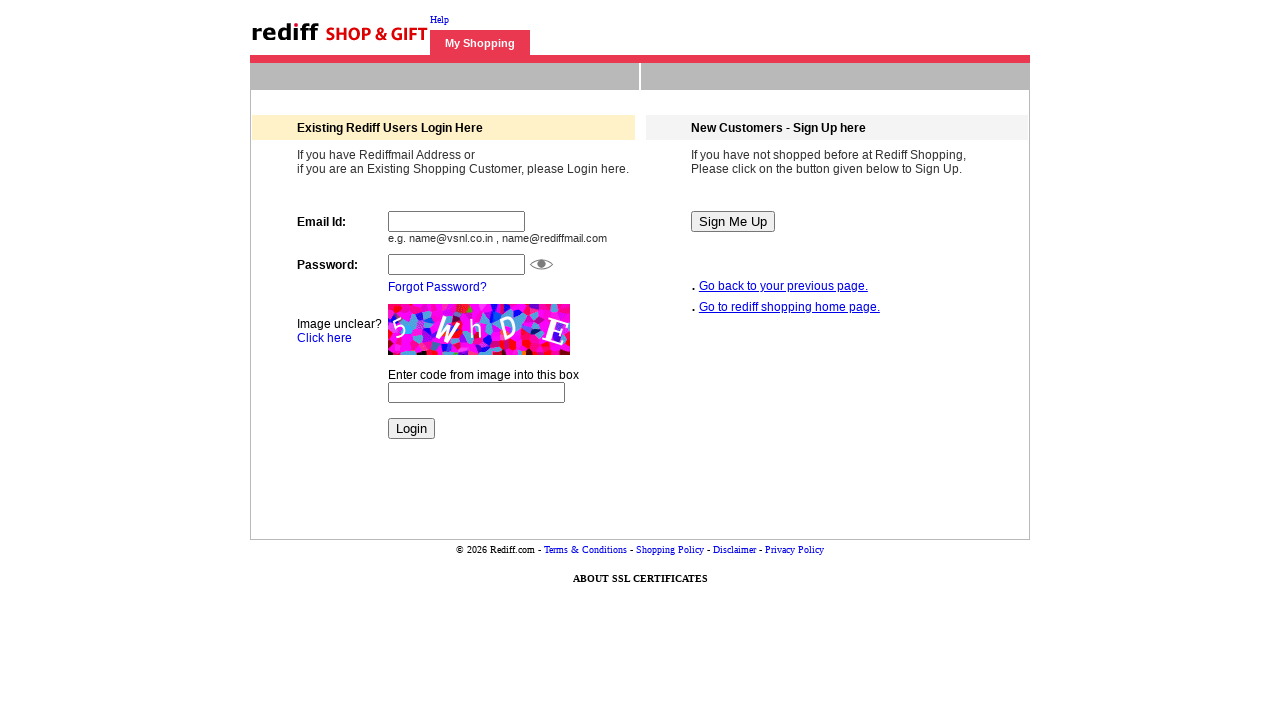

Set viewport size to 1920x1080
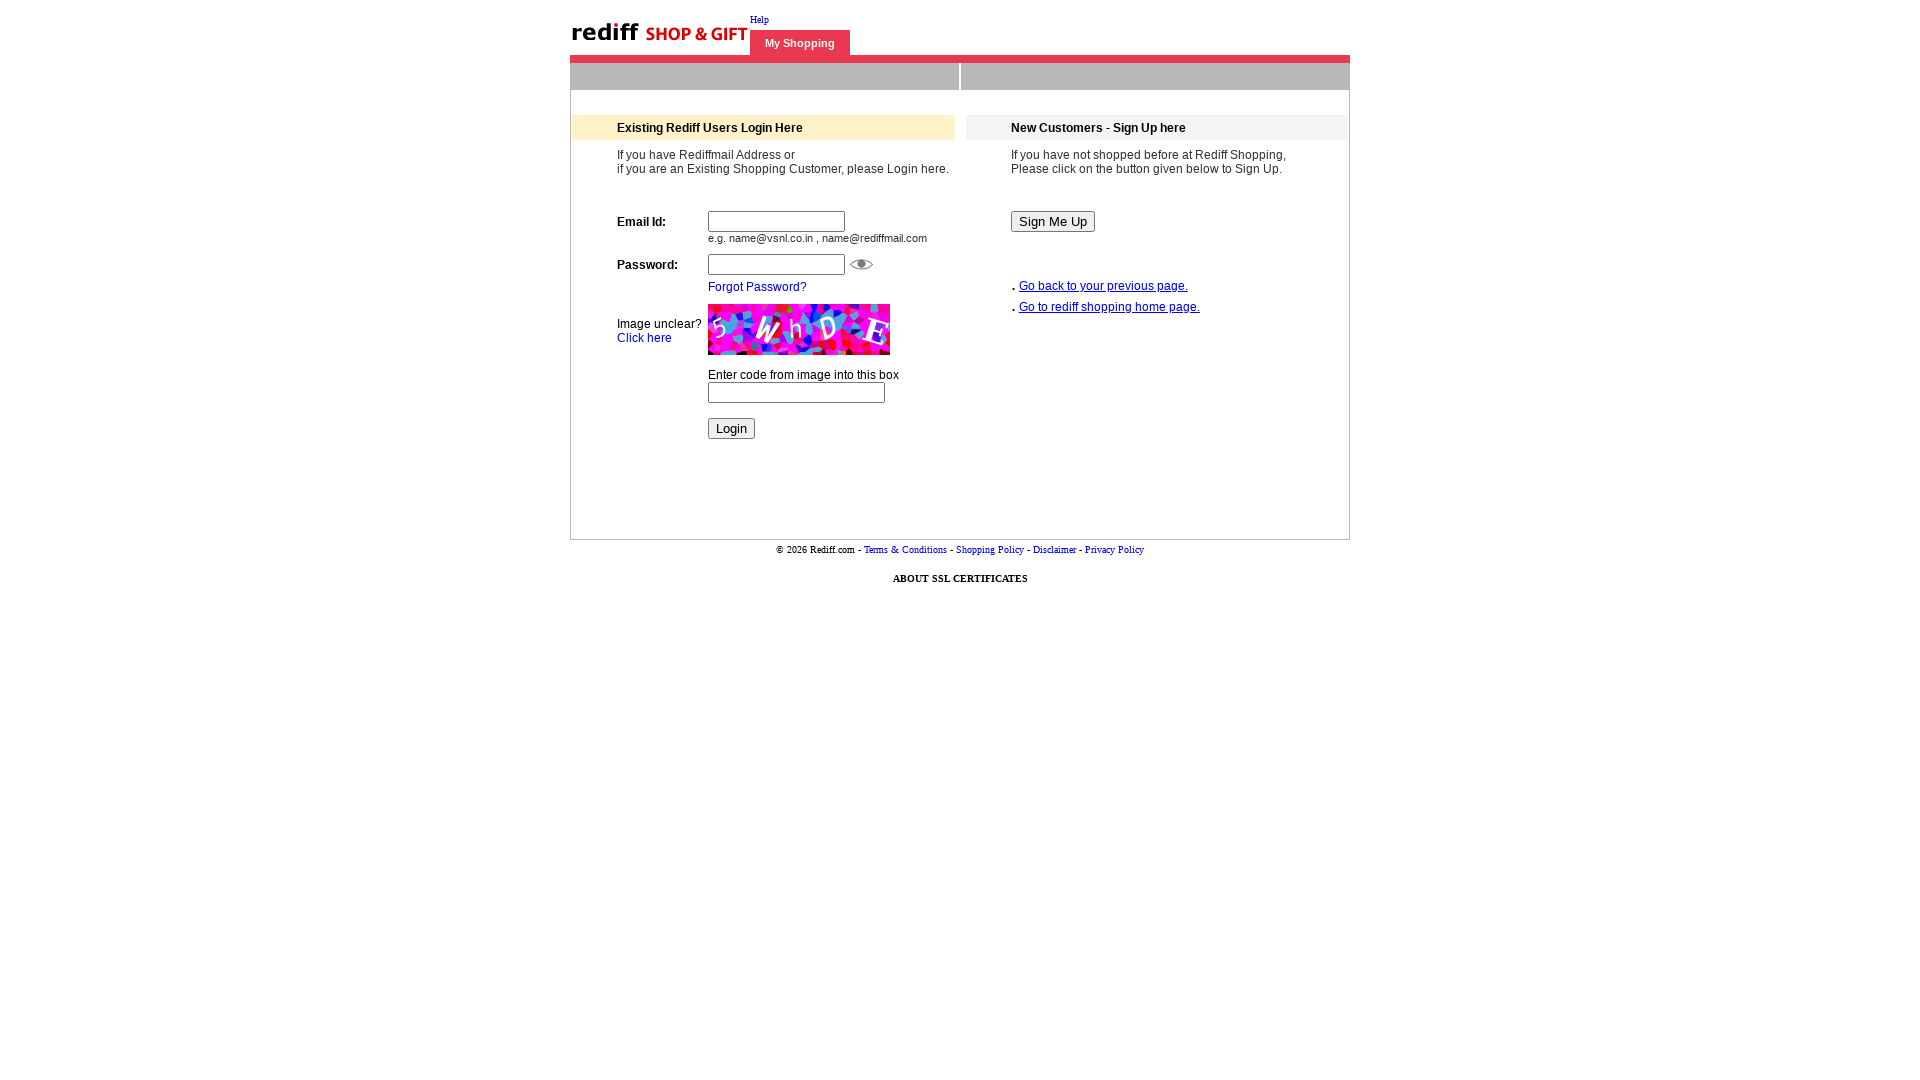

Clicked 'Forgot Password?' link which opened a new window at (757, 287) on text=Forgot Password?
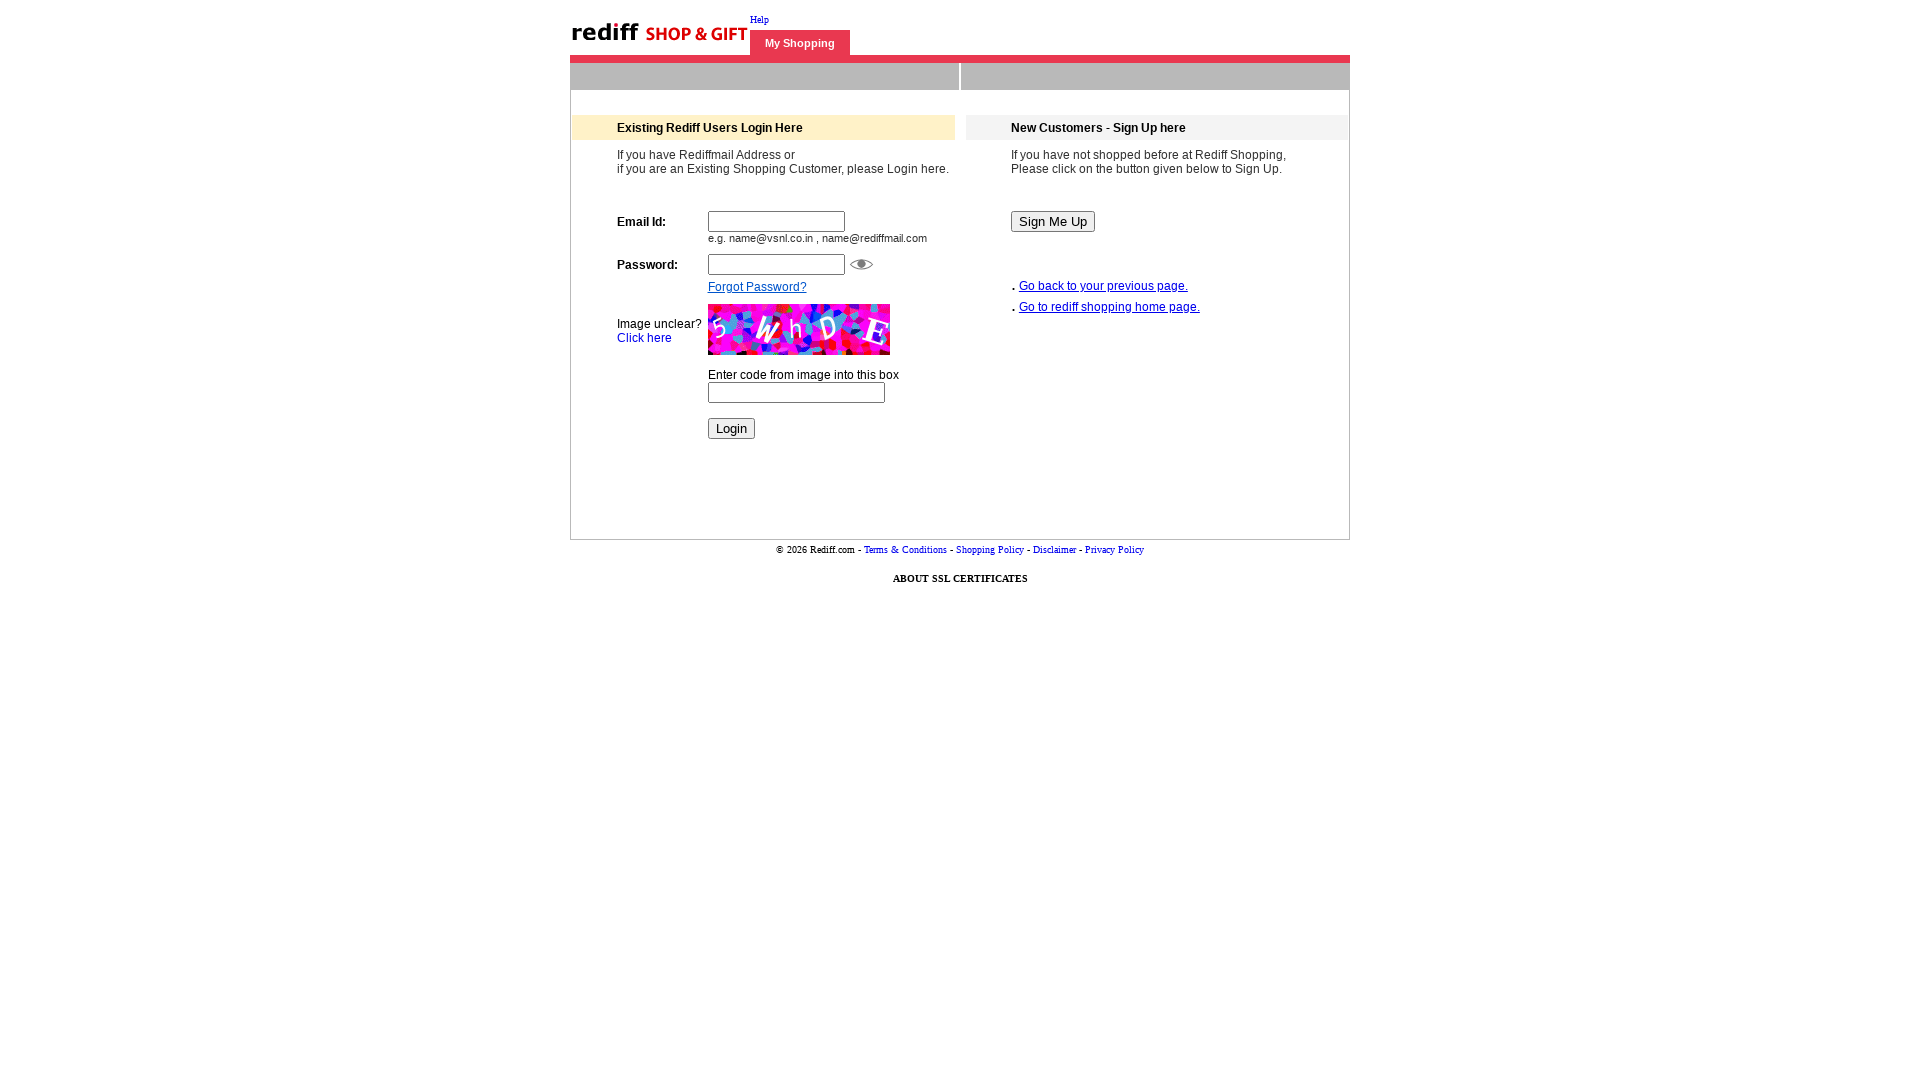

Captured child window page object
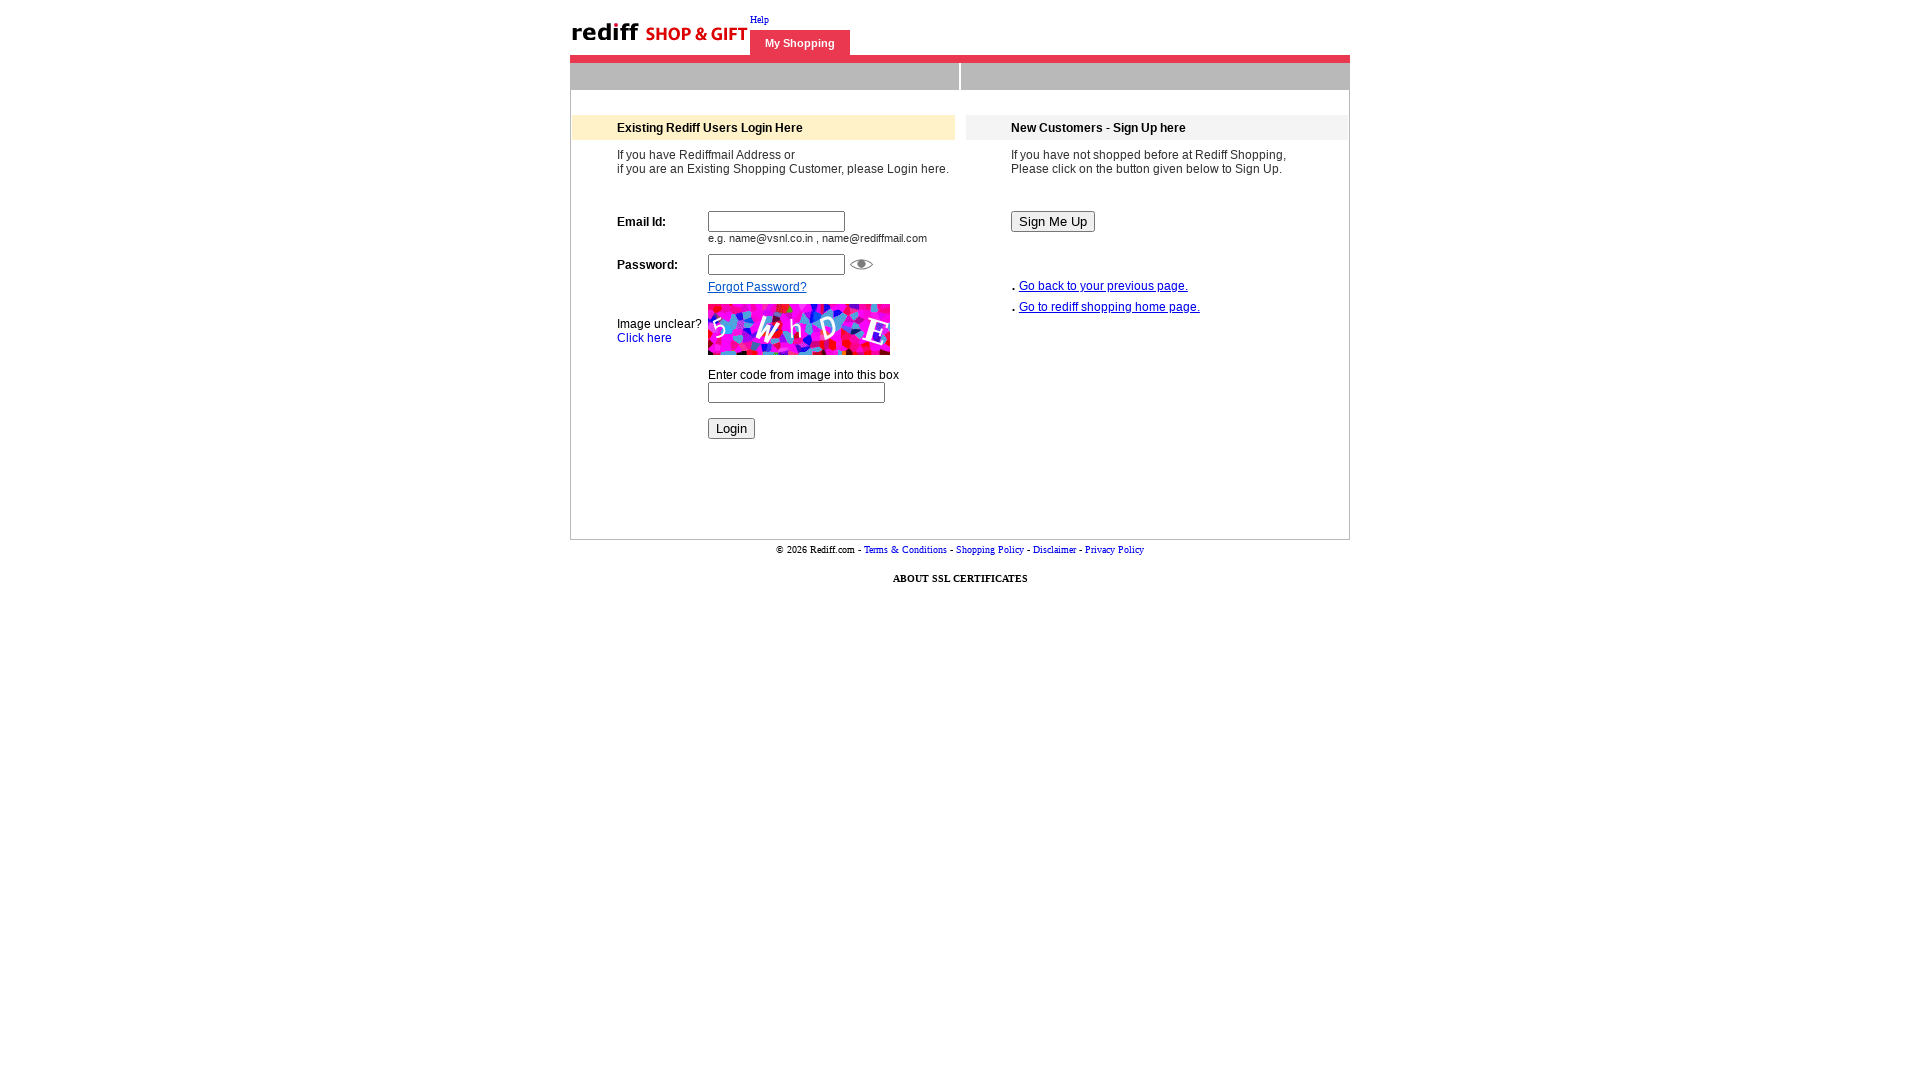

Child window page loaded successfully
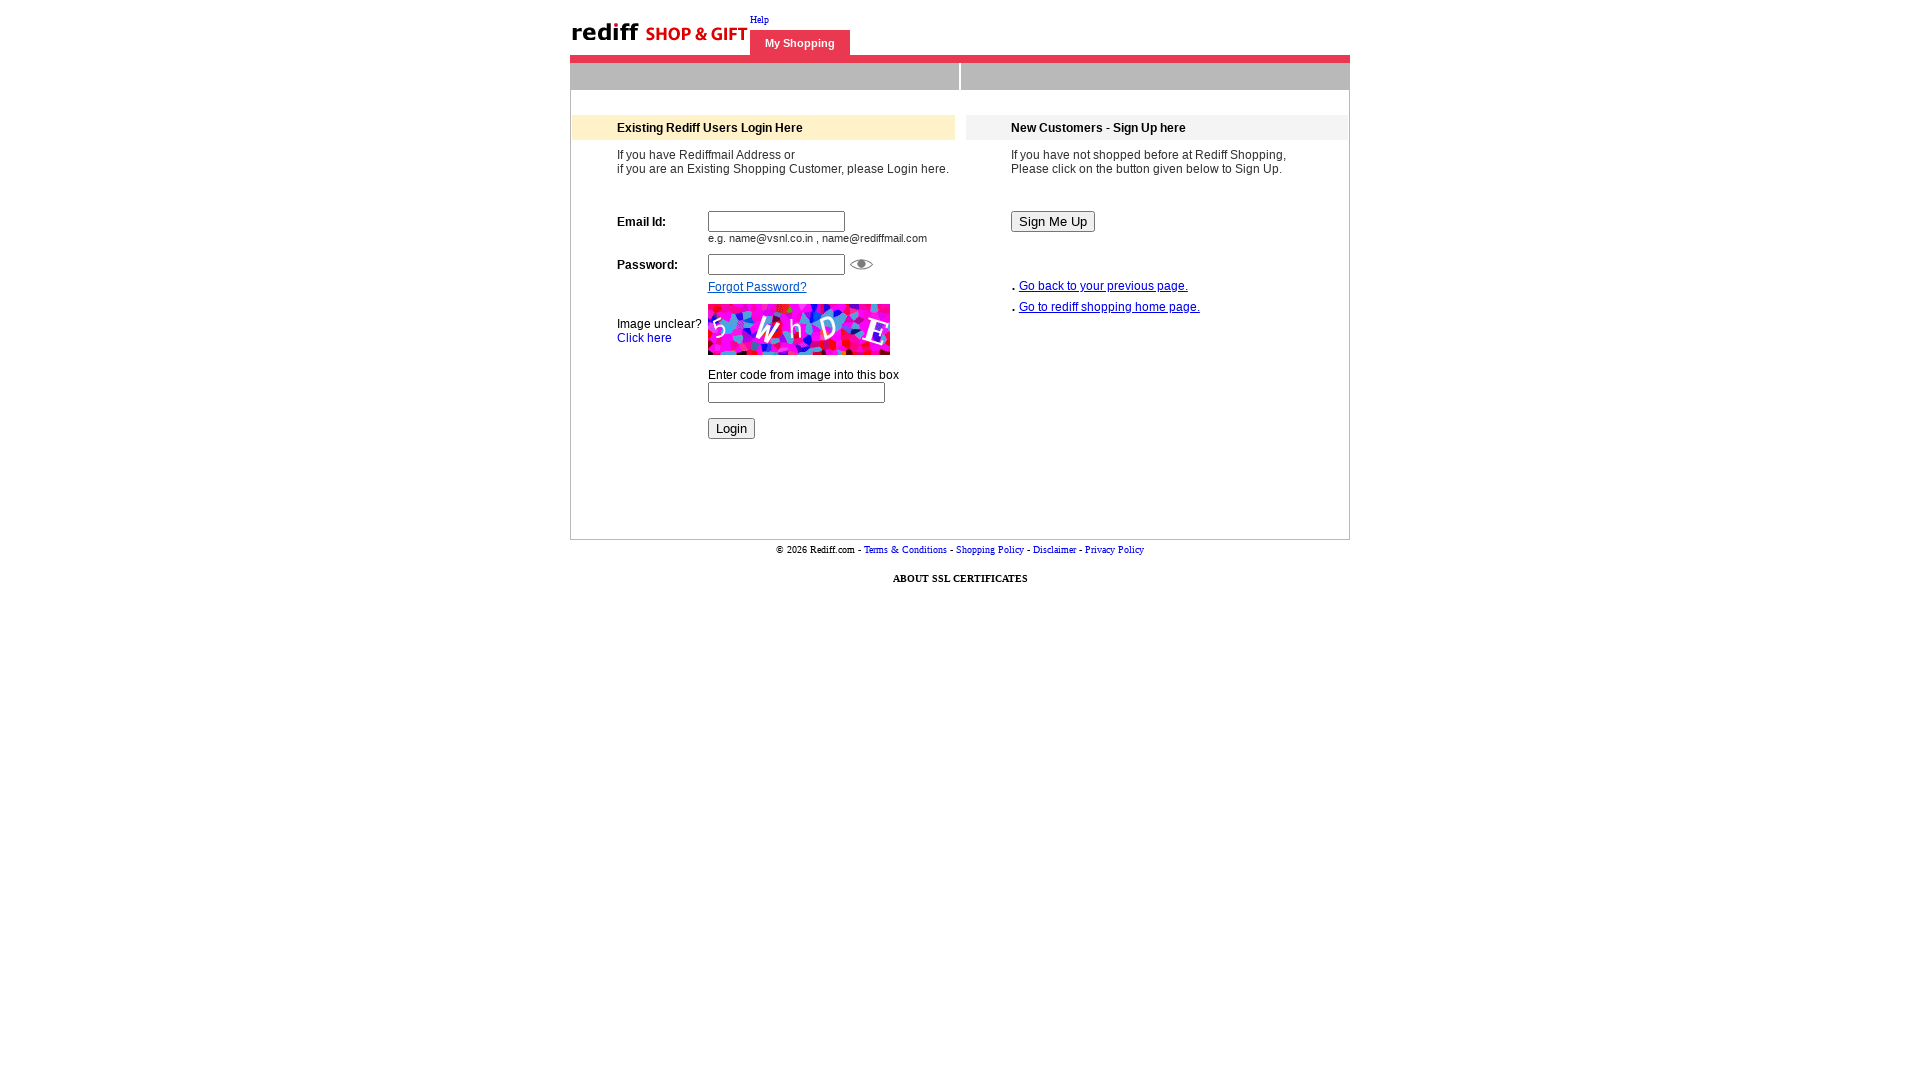

Retrieved child window title: 
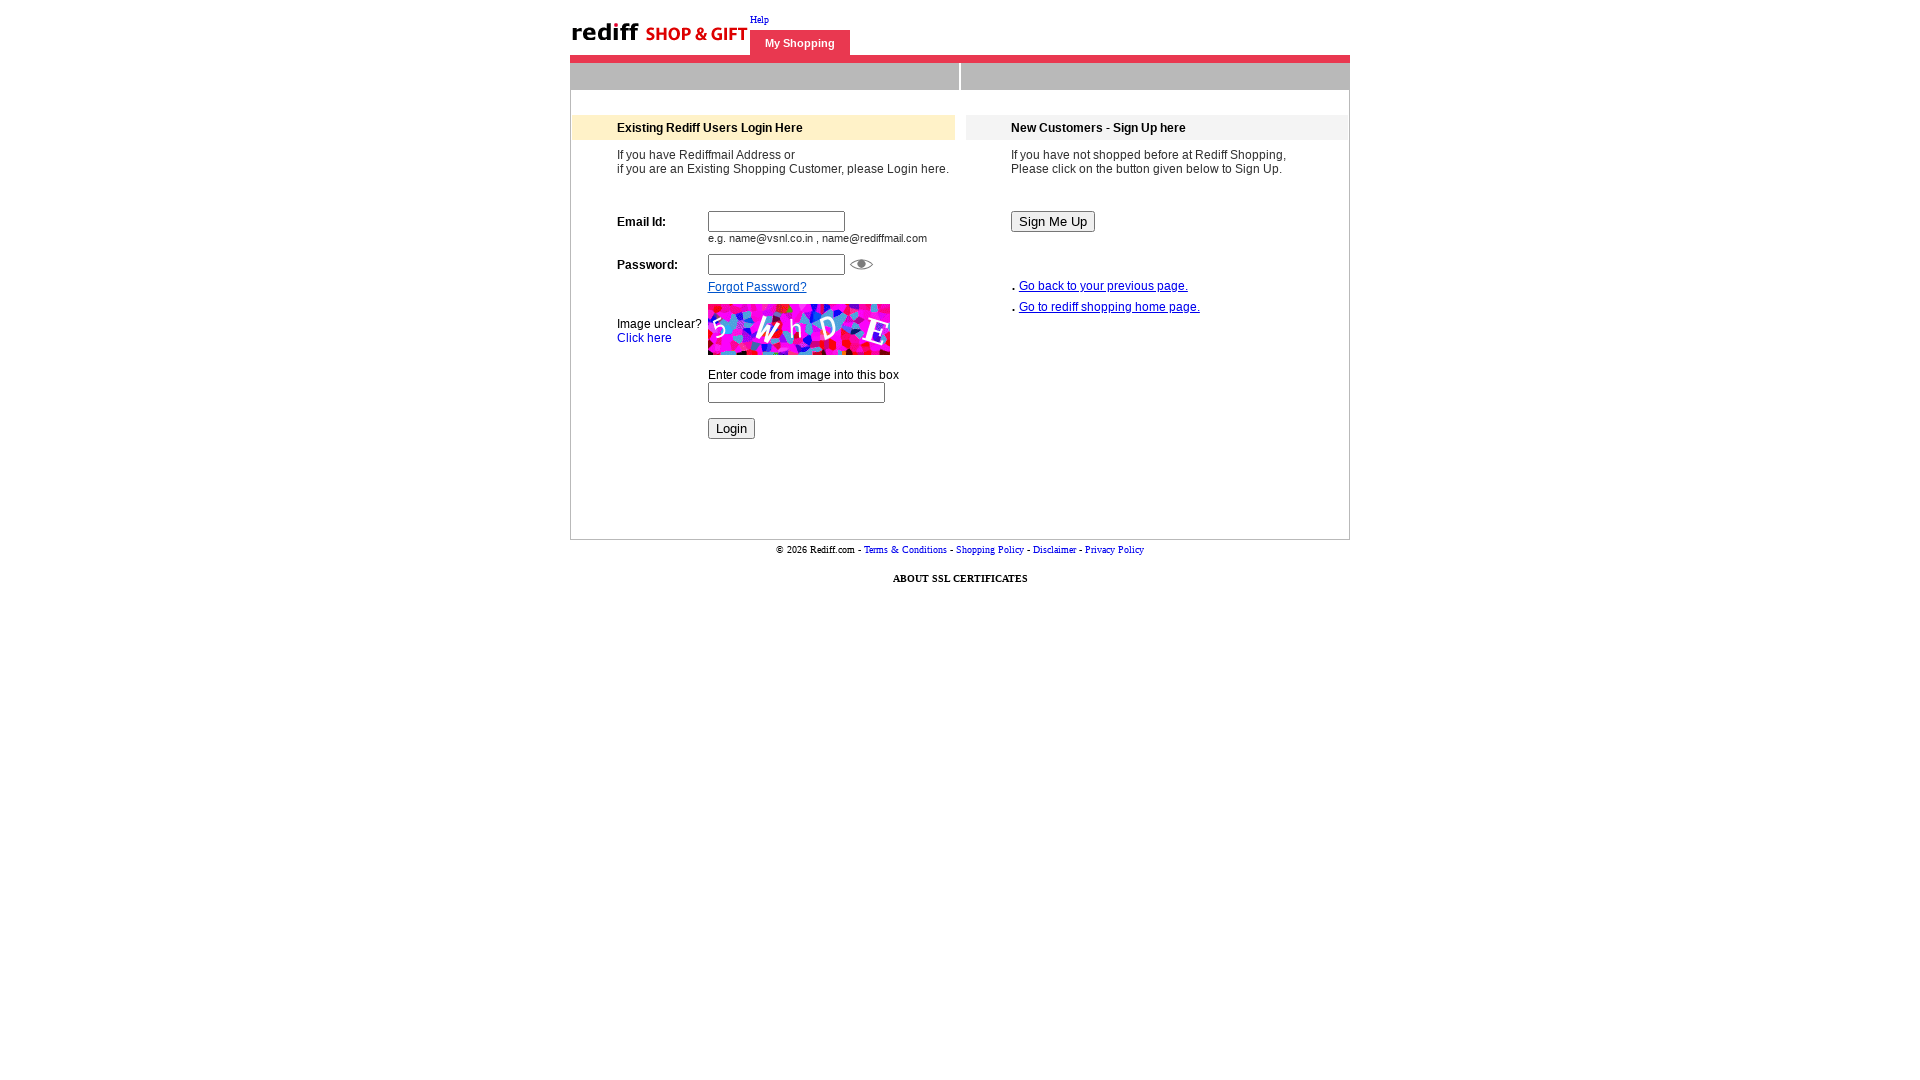

Retrieved parent window title: rediff.com ! Shopping
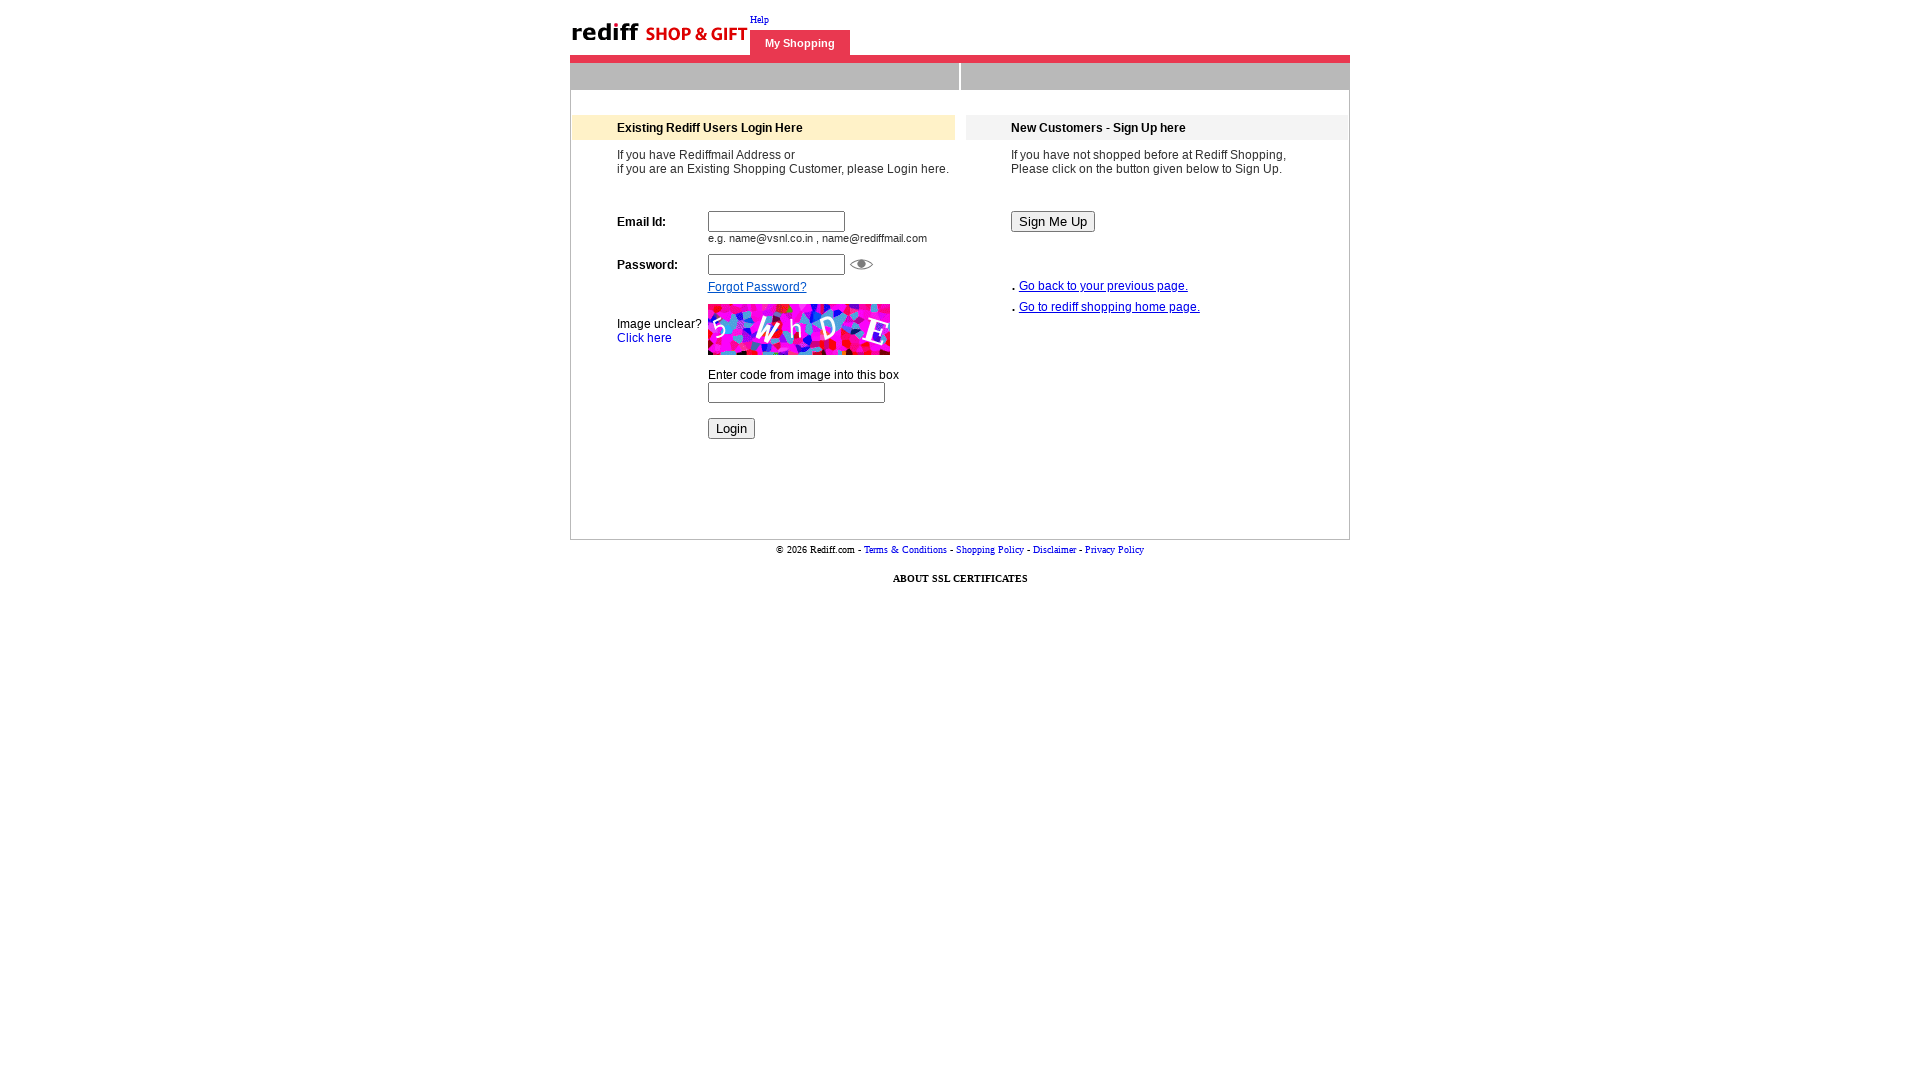

Closed child window
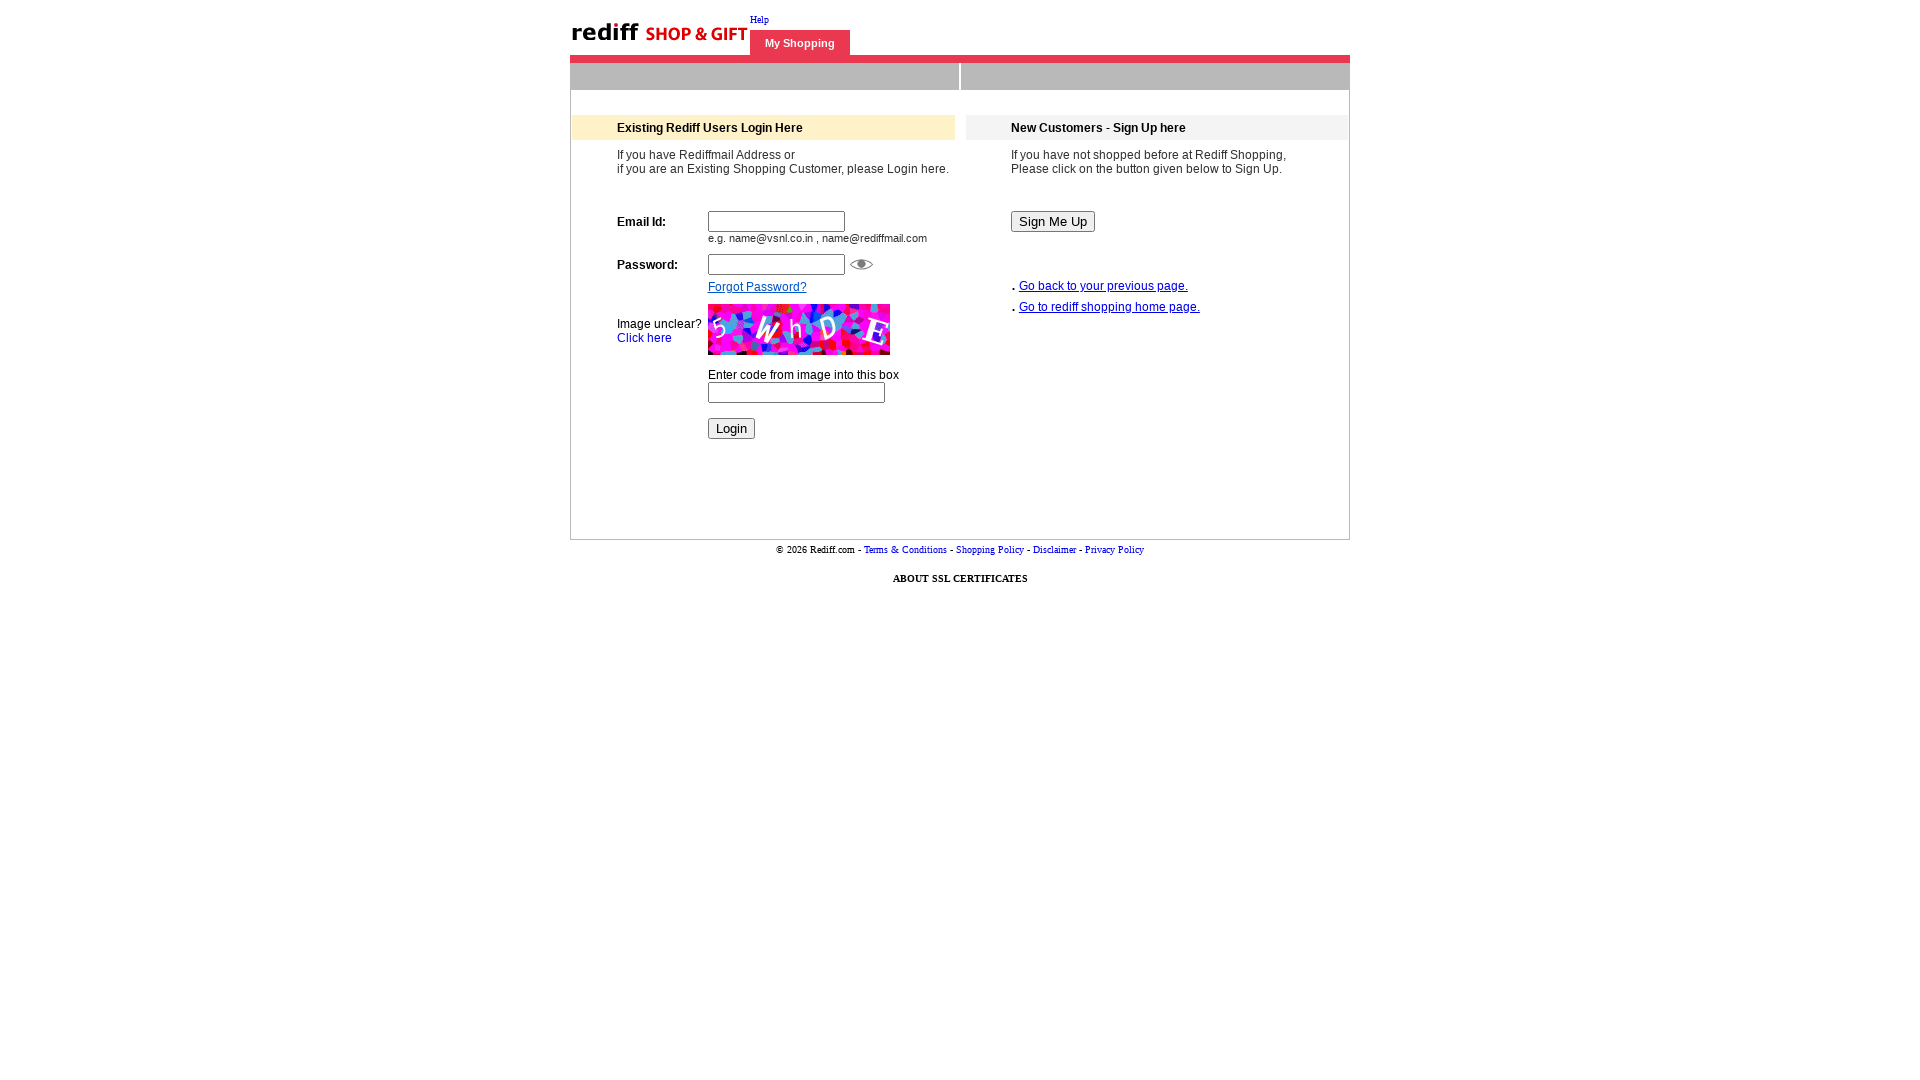

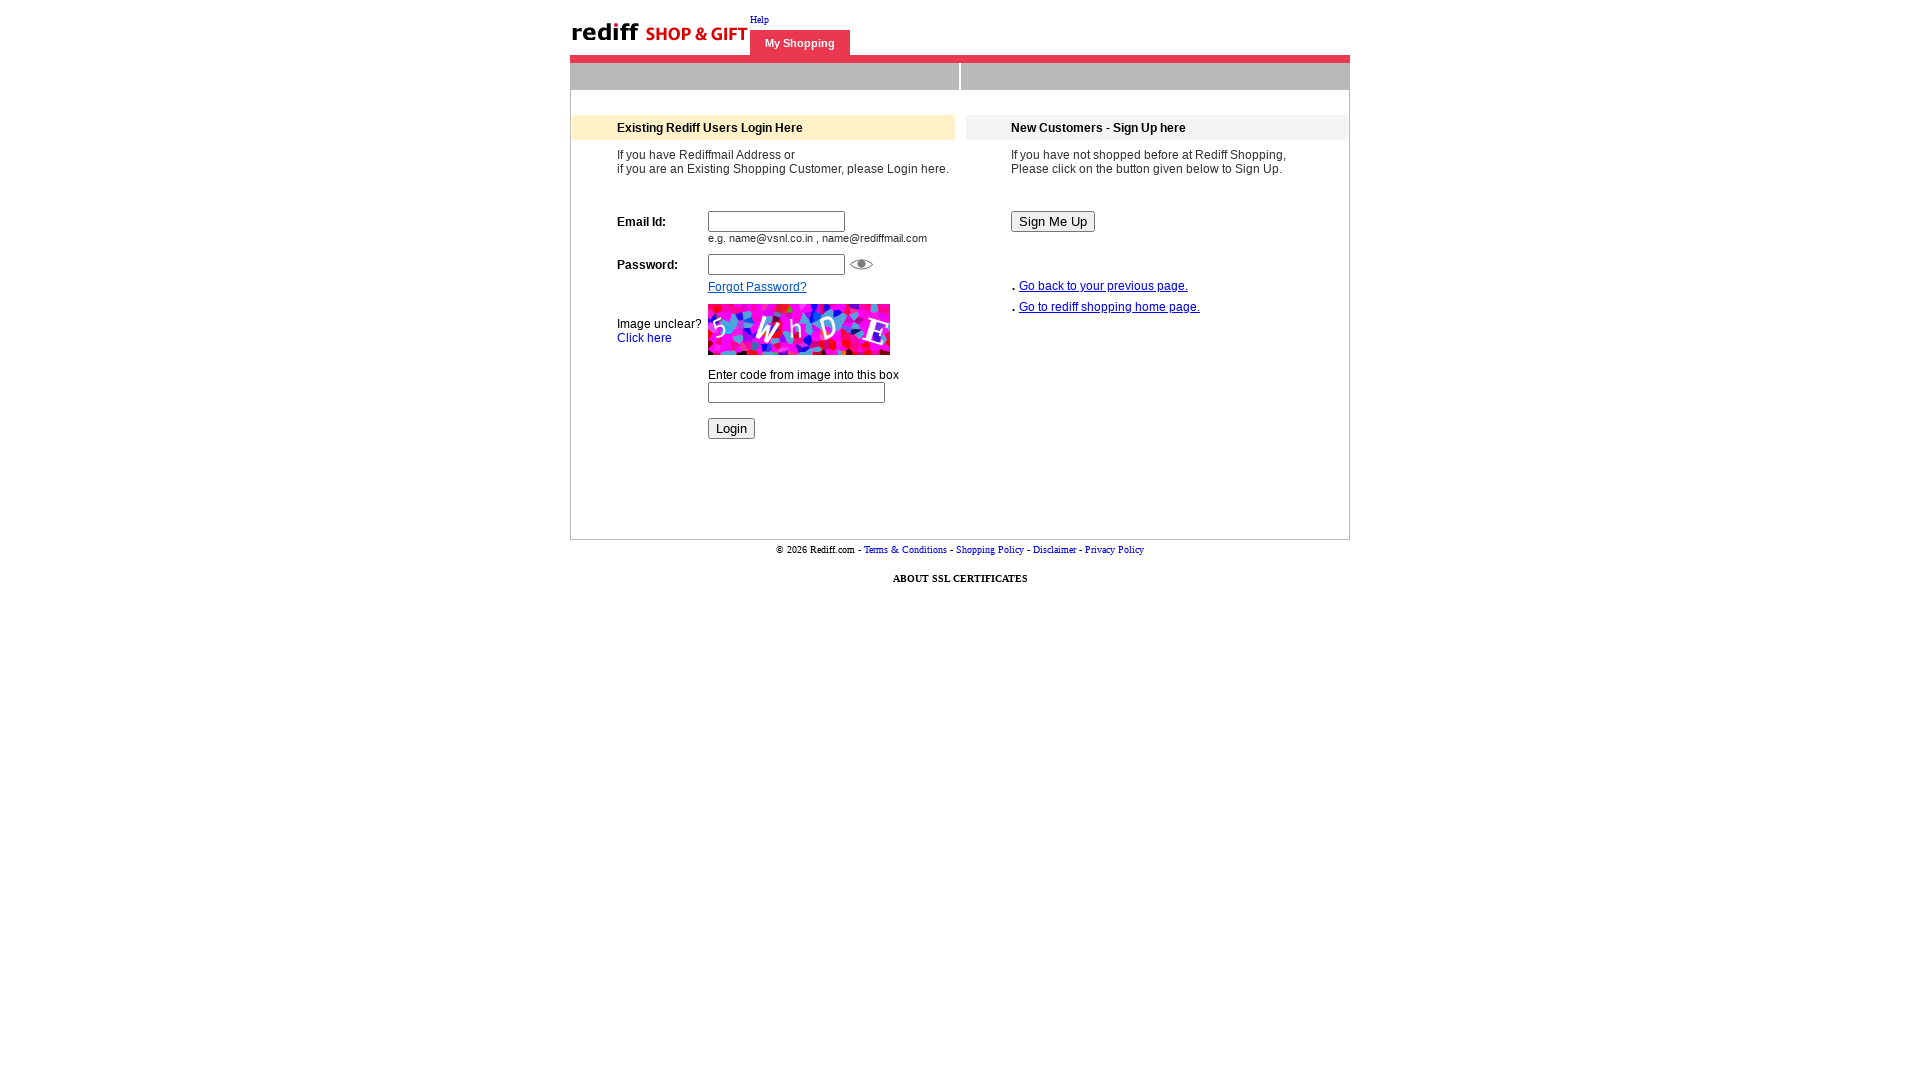